Tests form element display functionality by checking if email textbox, education textarea, and under-18 radio button are displayed and interacting with them

Starting URL: https://automationfc.github.io/basic-form/index.html

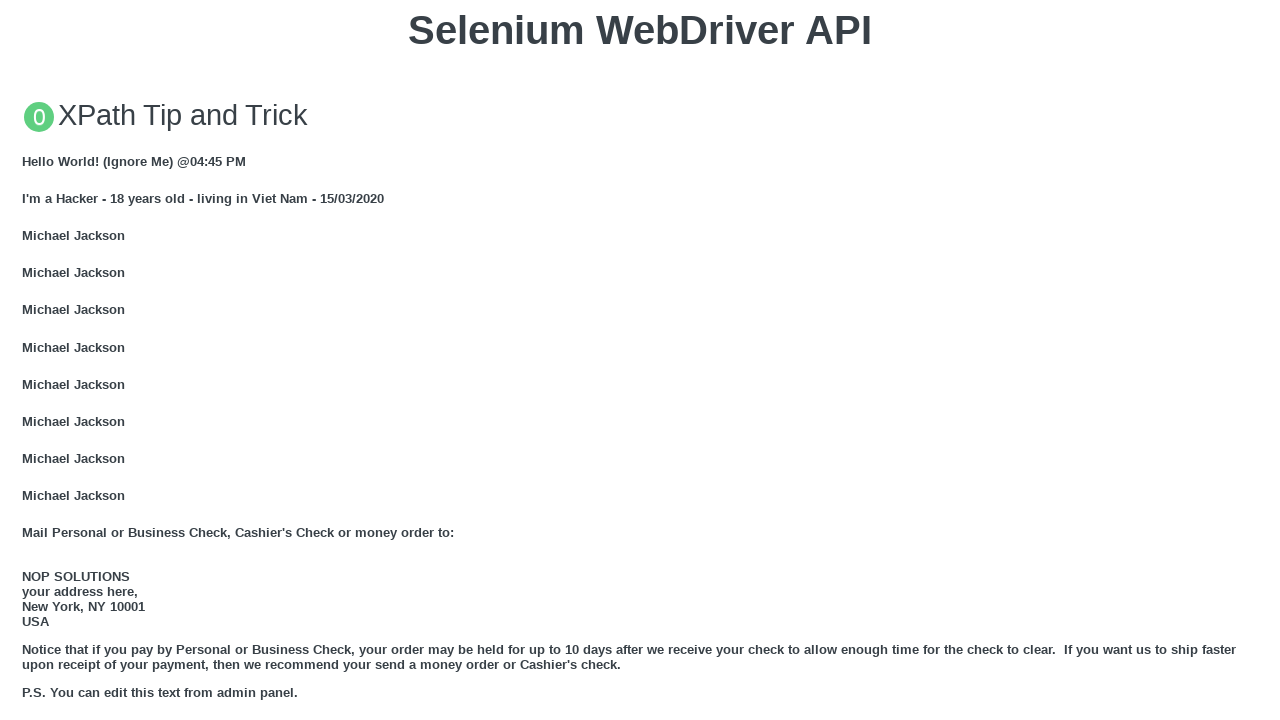

Filled email textbox with 'Henry.nguyen@gmail.com' on #mail
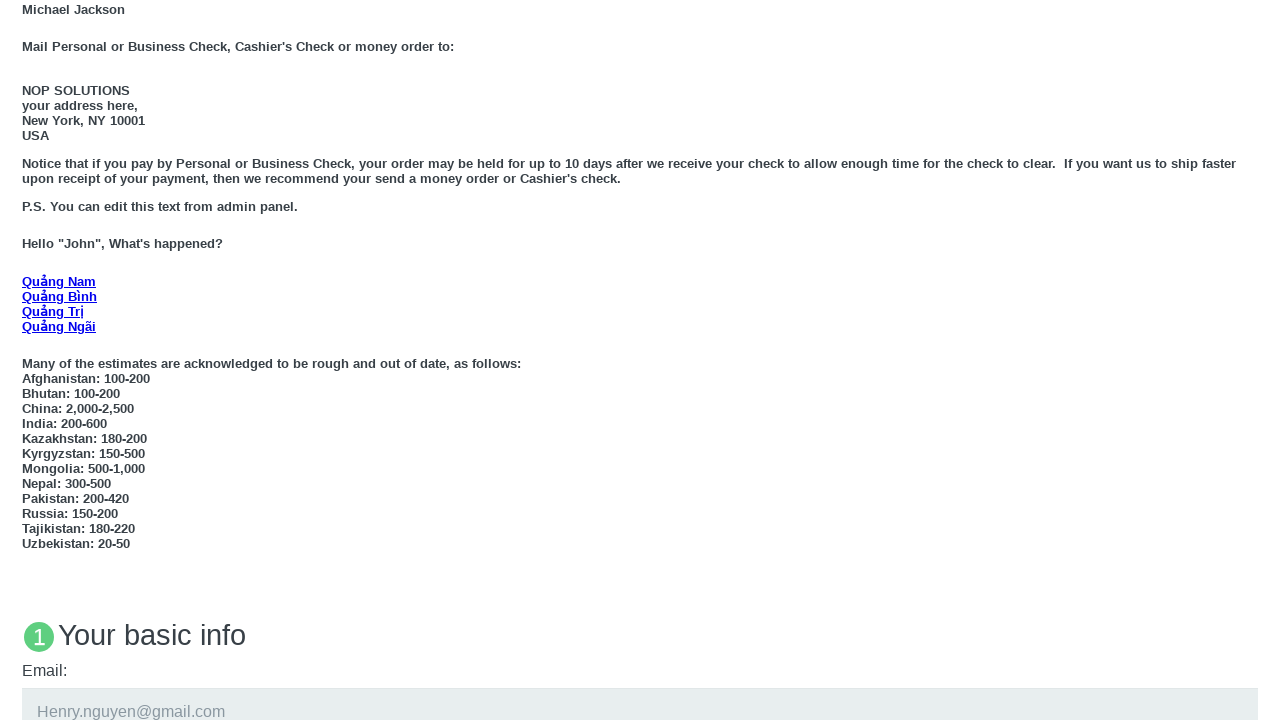

Filled education textarea with 'Lorem ipsum dolor sit amet' on #edu
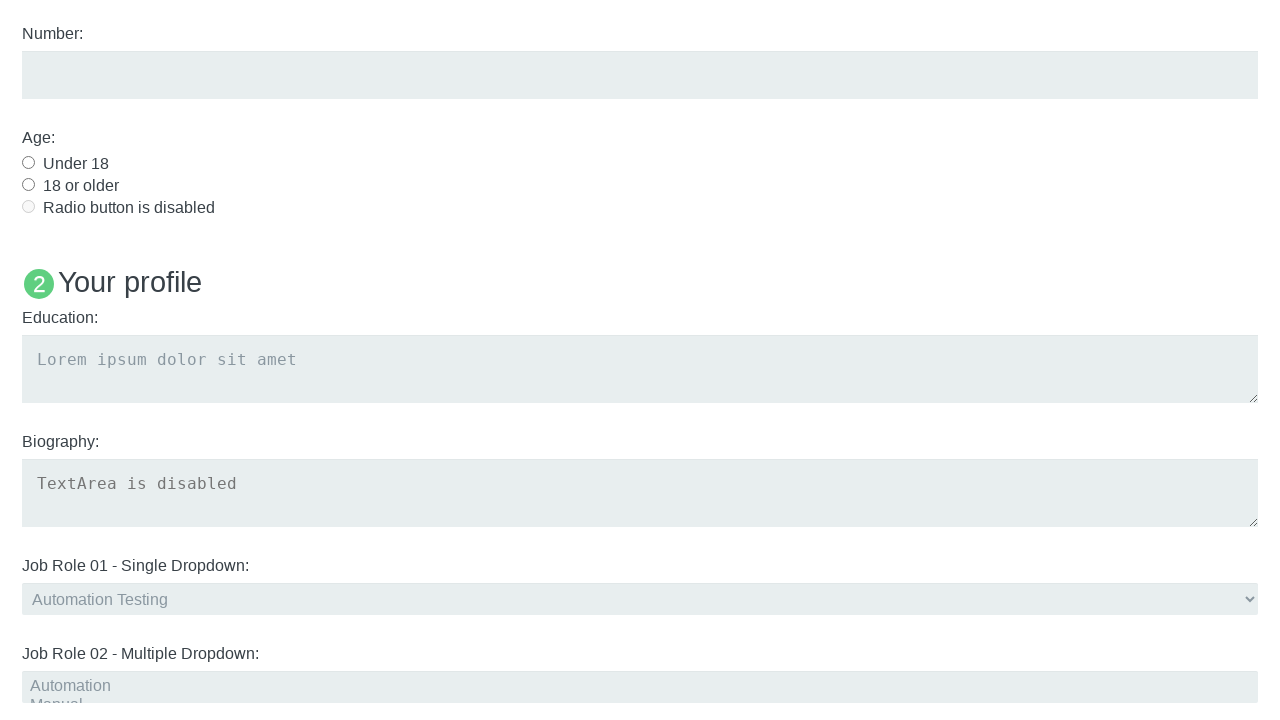

Clicked under-18 radio button at (28, 162) on #under_18
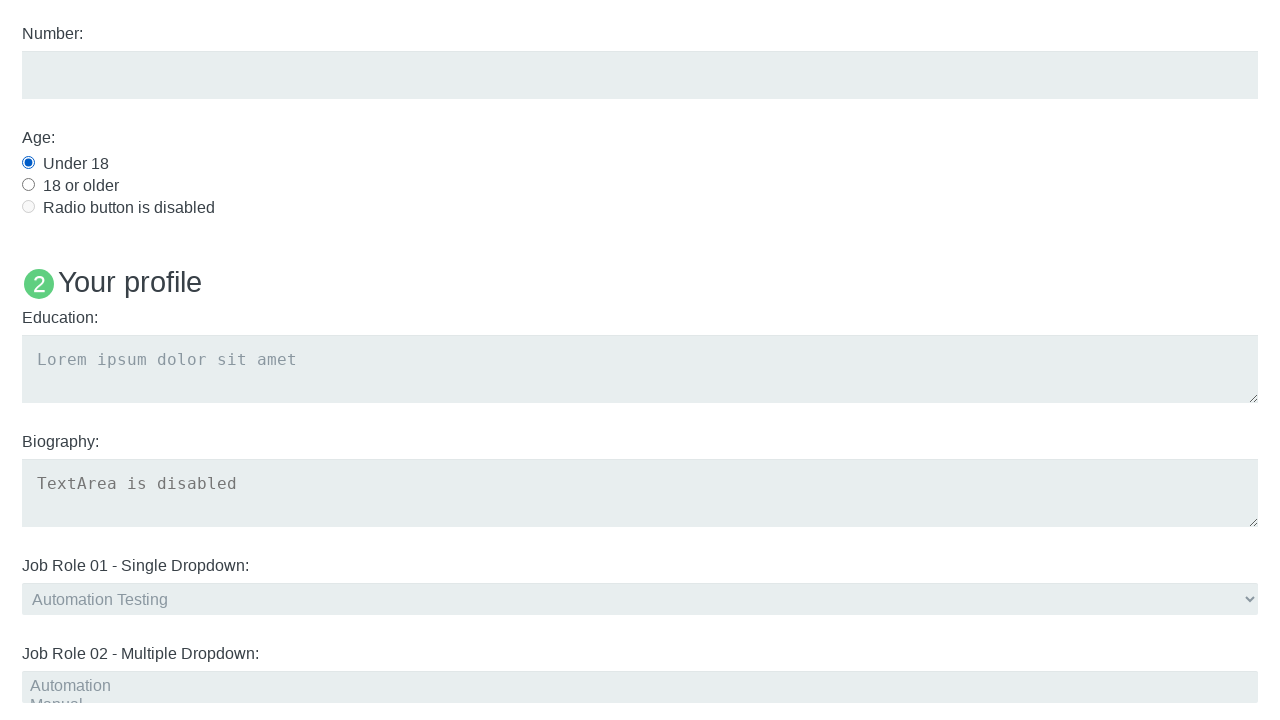

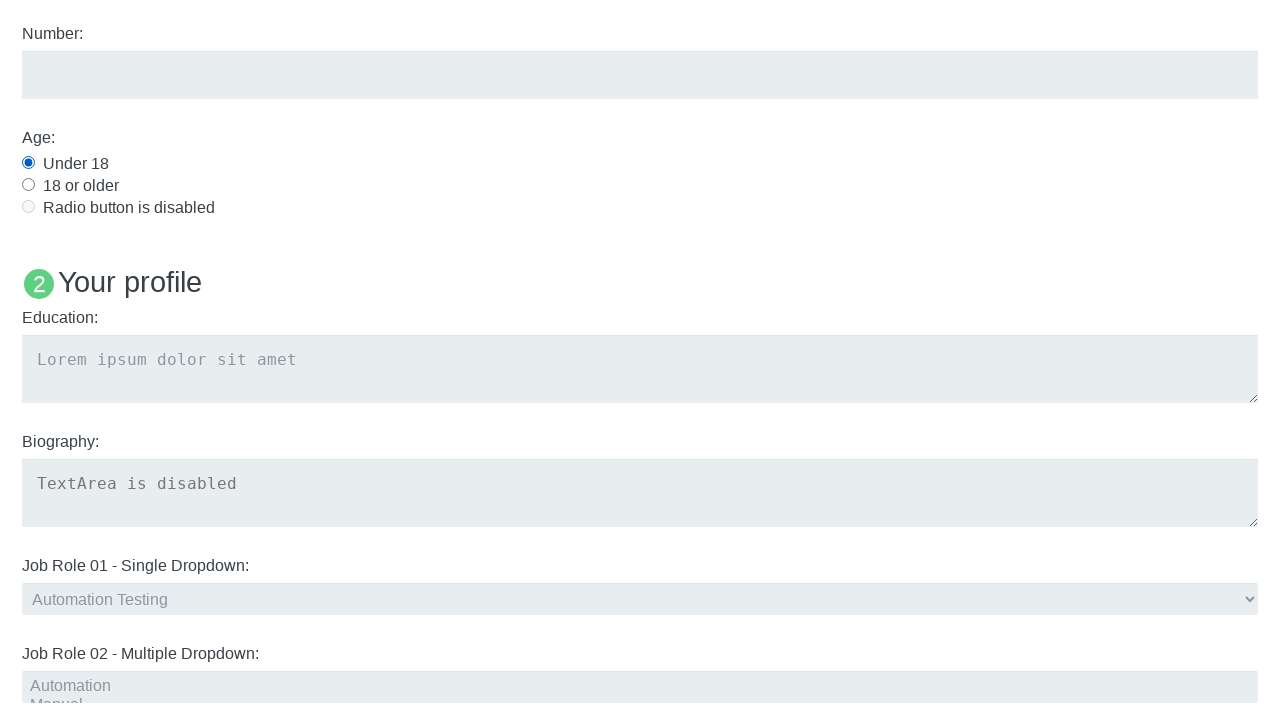